Tests pagination functionality by clicking the next button to load more products

Starting URL: https://demoblaze.com/index.html

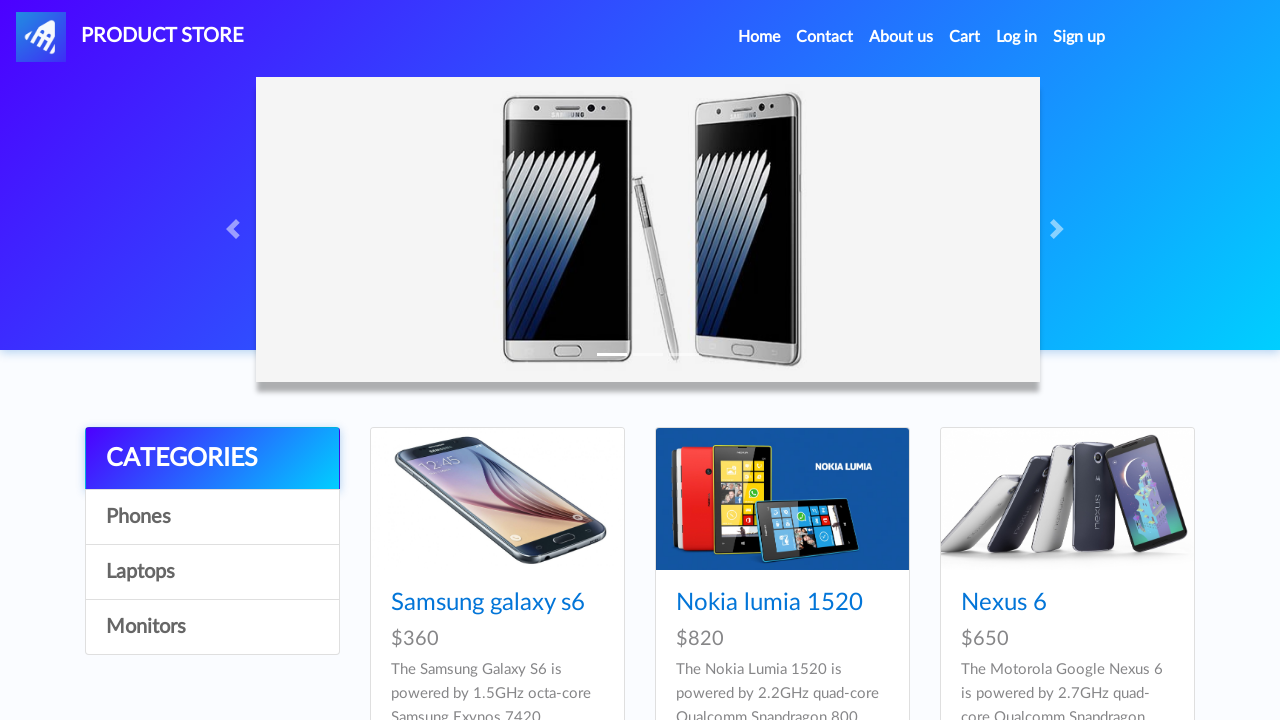

Clicked next pagination button to load more products at (1166, 385) on #next2
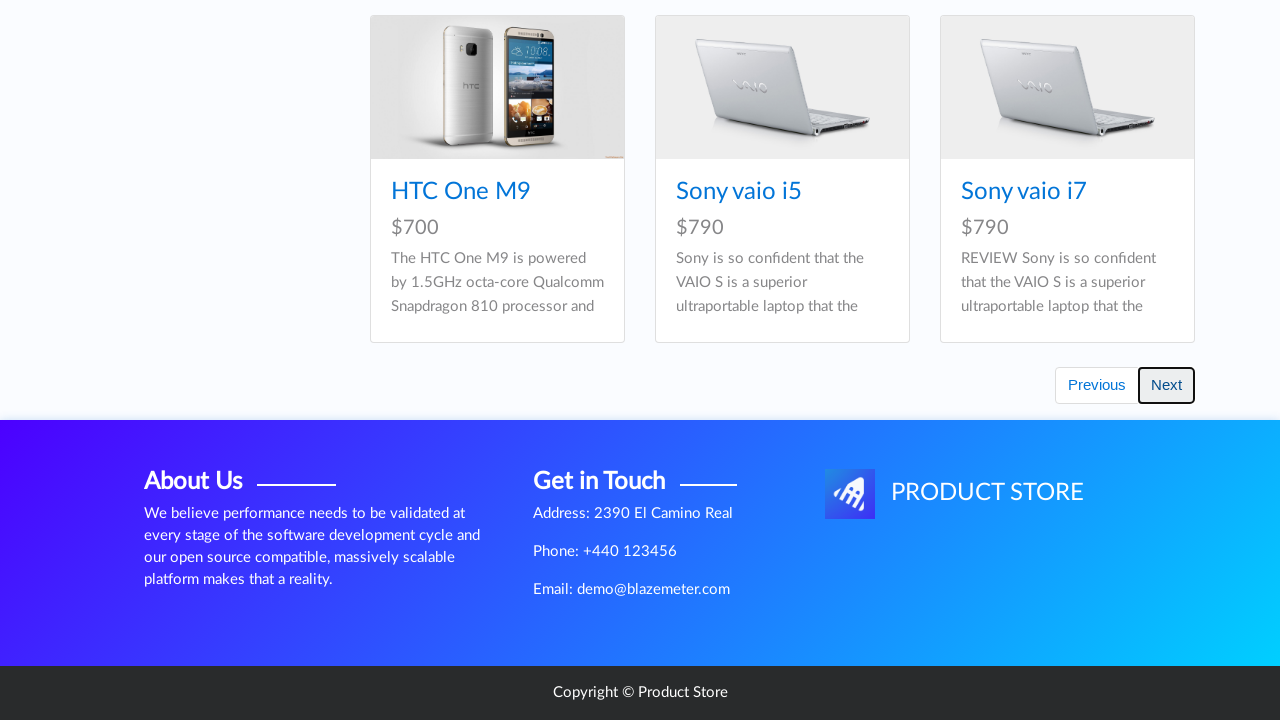

Waited for new products to load
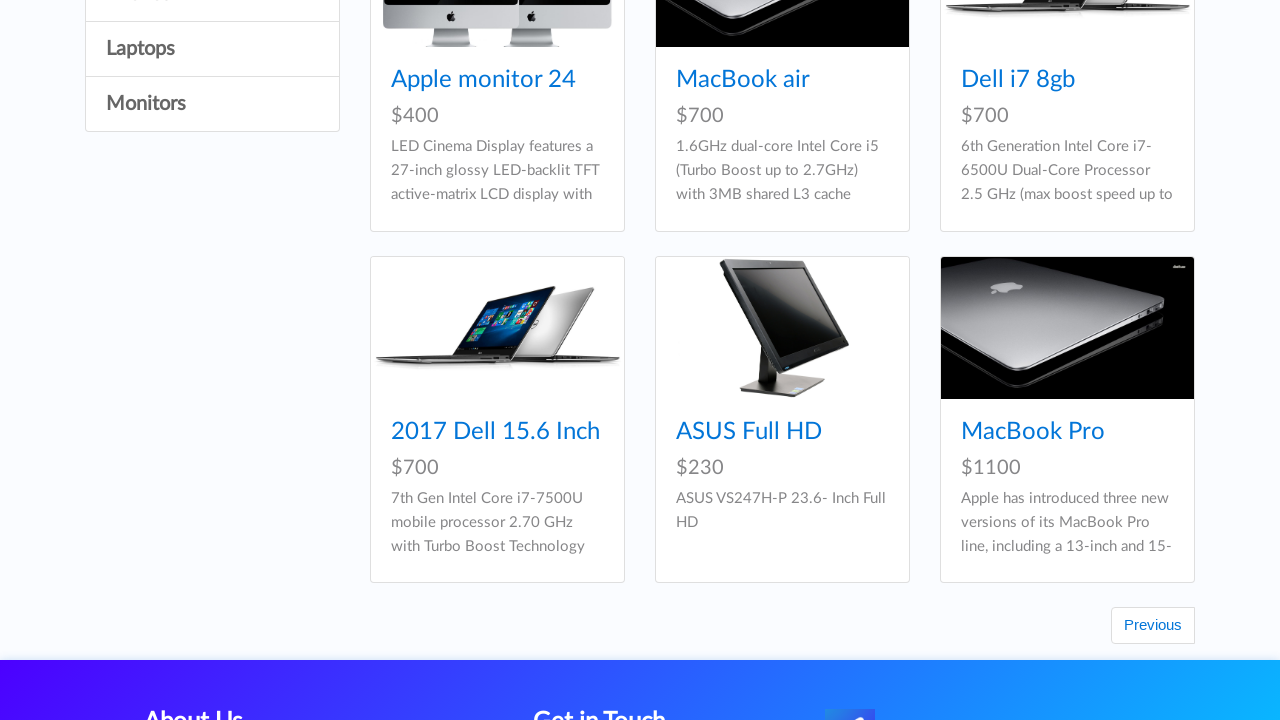

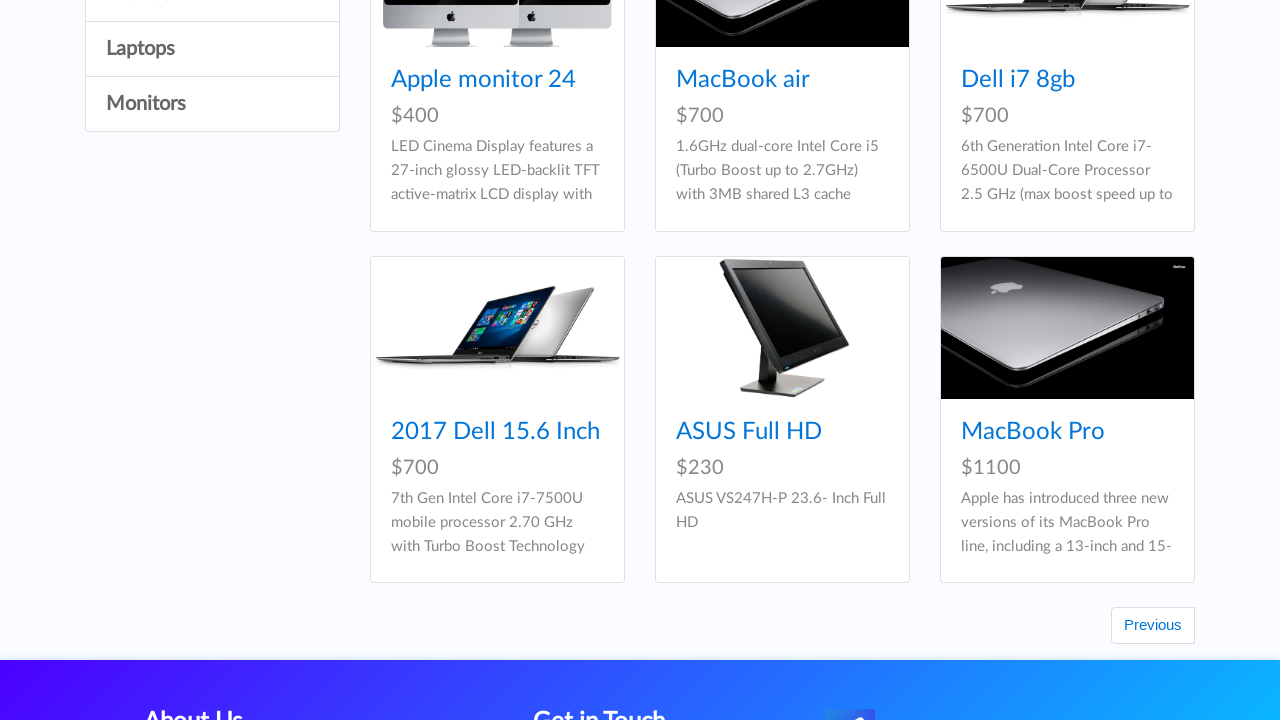